Tests dropdown and multi-select dropdown functionality by selecting options from both single and multiple selection dropdowns on a test blog page

Starting URL: http://omayo.blogspot.com/

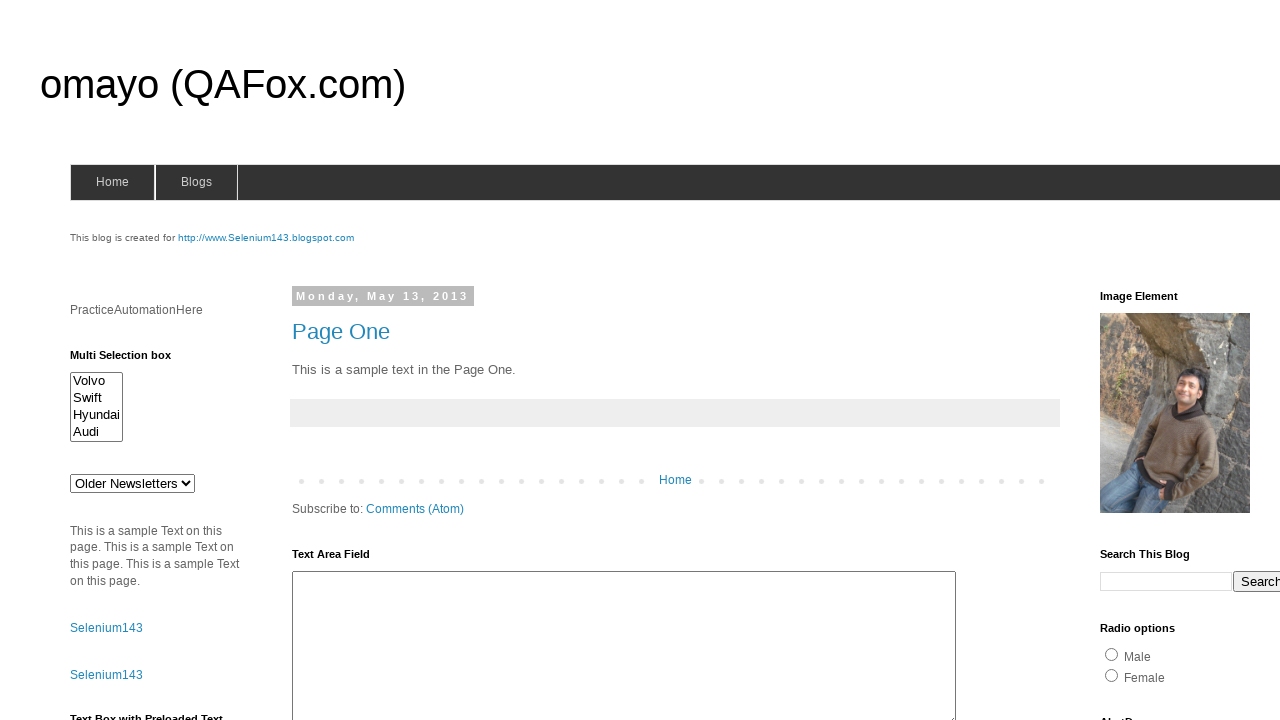

Selected 'doc 1' from single select dropdown #drop1 on #drop1
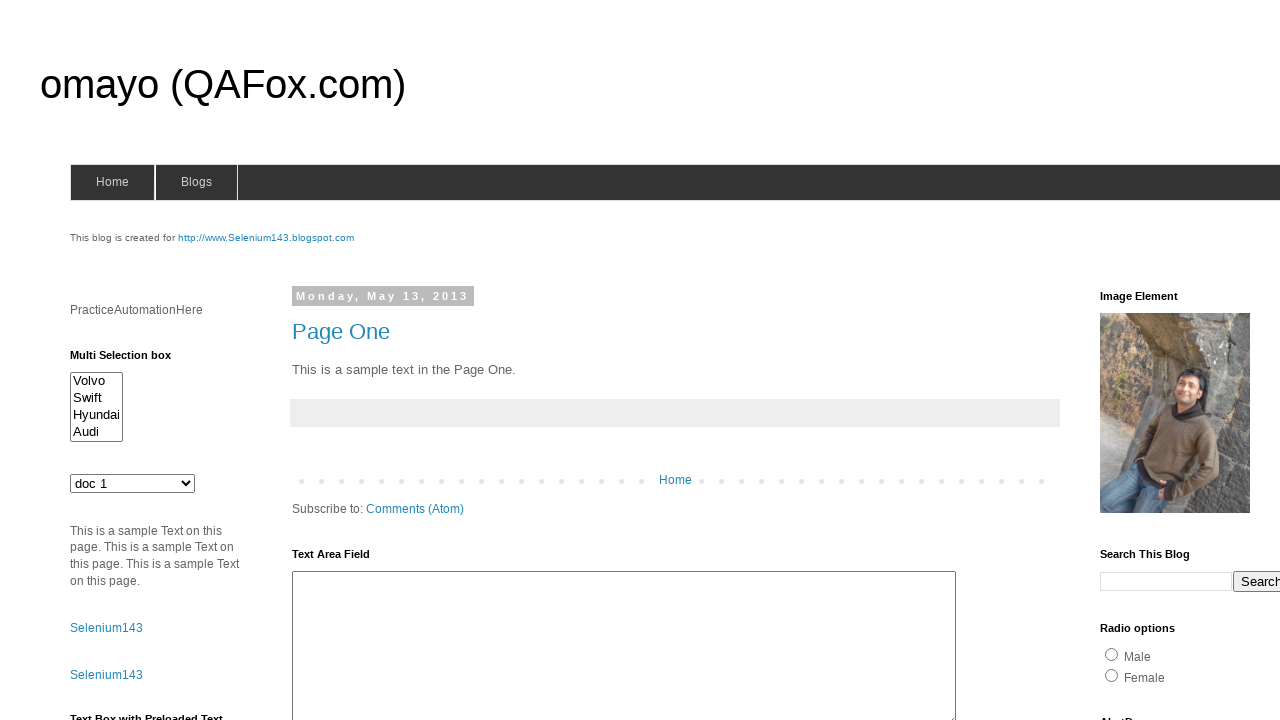

Selected 'Hyundai' and 'Audi' from multi-select dropdown #multiselect1 on #multiselect1
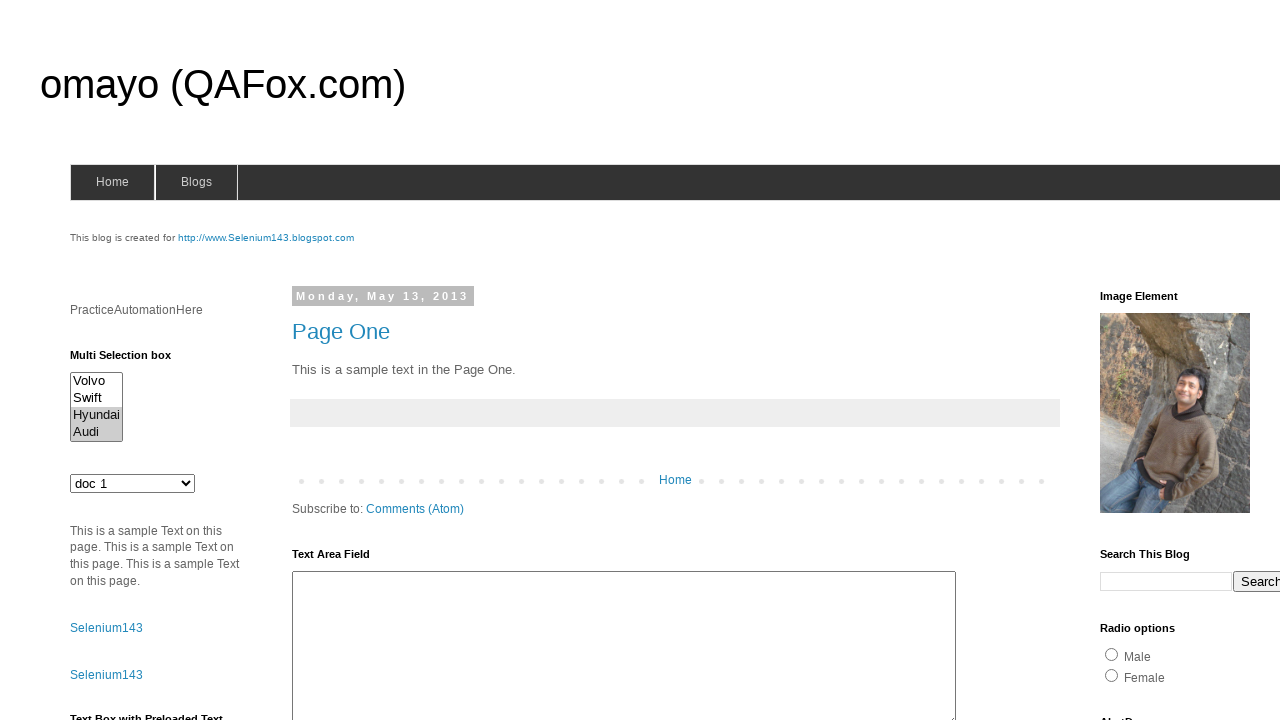

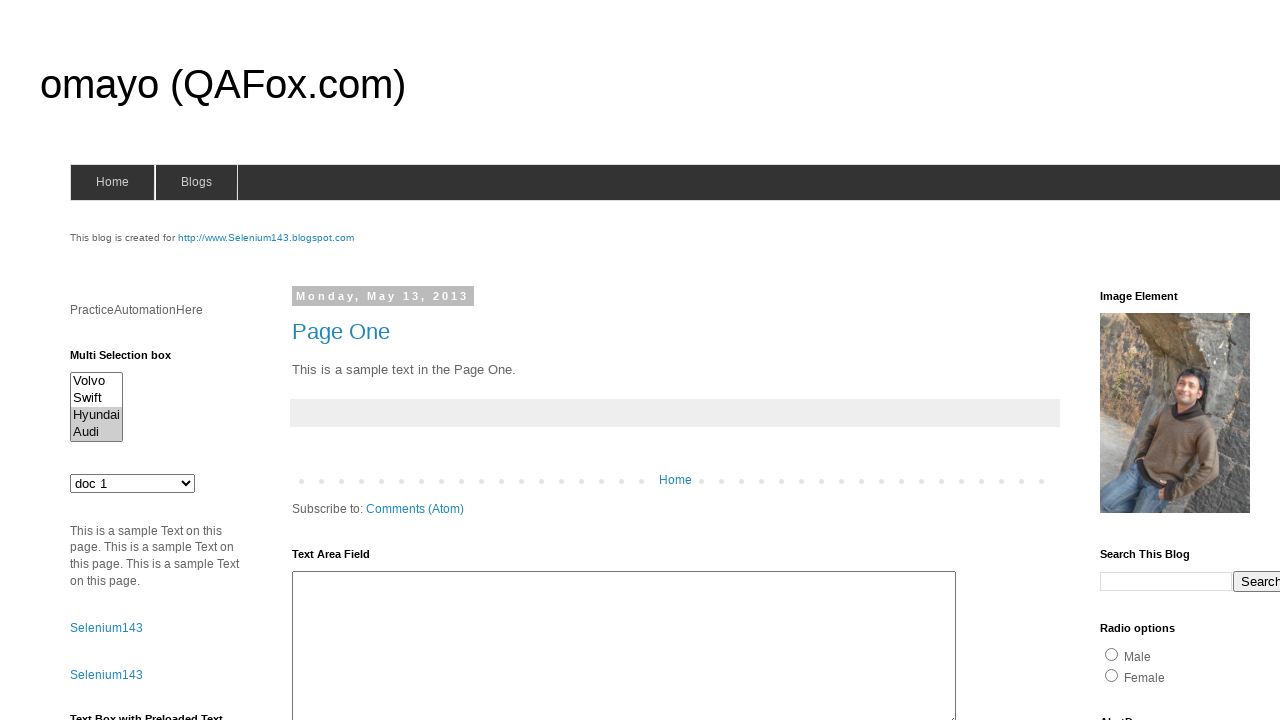